Tests basic browser navigation functionality including forward, back, and refresh operations on mvnrepository.com

Starting URL: https://mvnrepository.com/

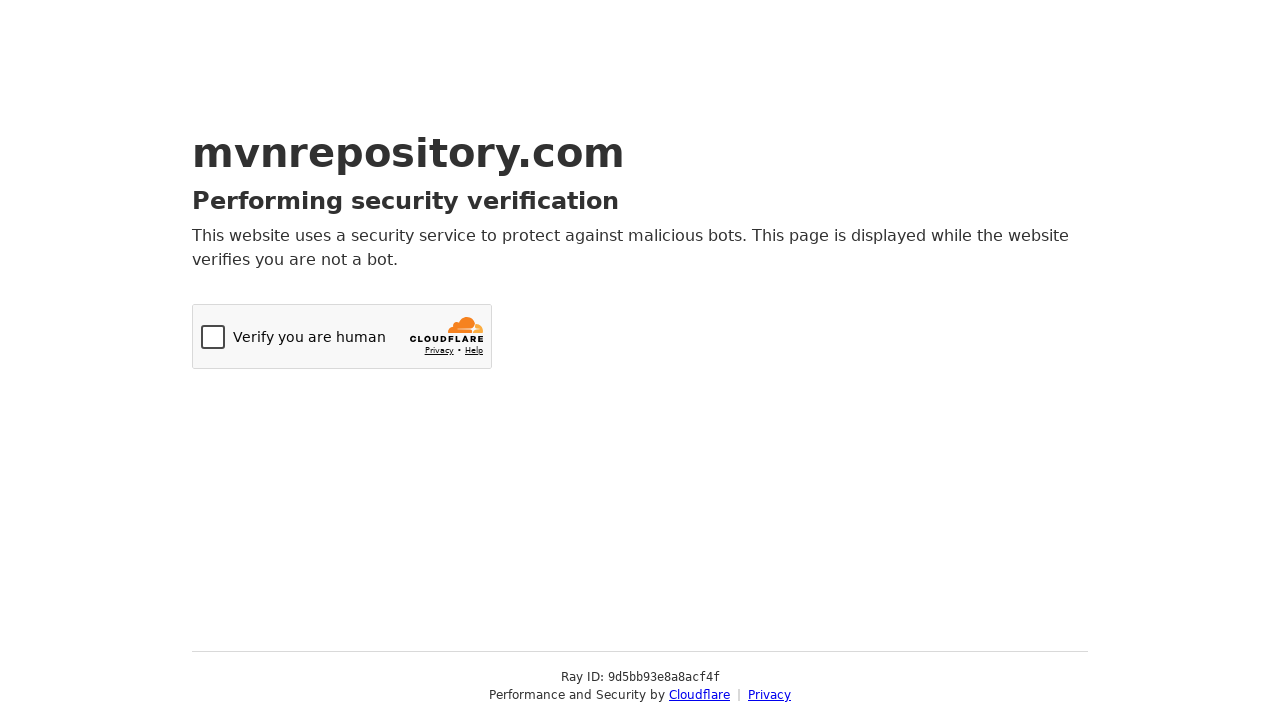

Navigated forward in browser history
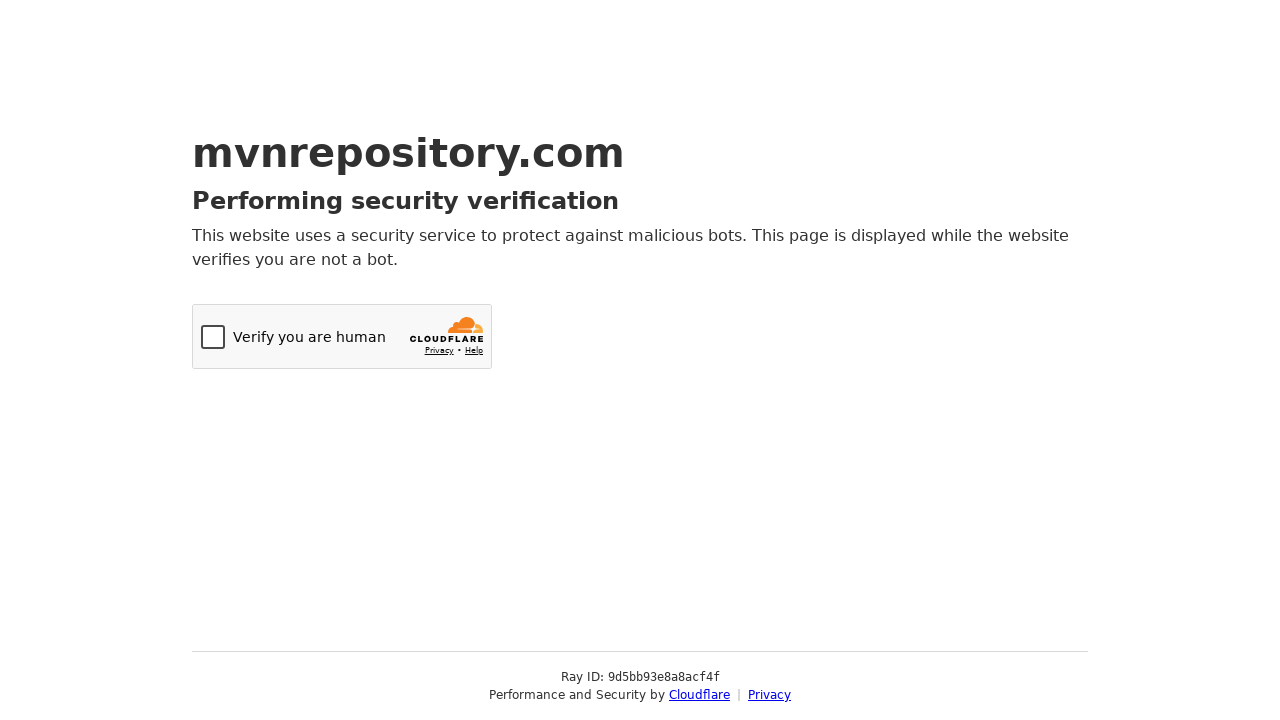

Navigated back in browser history
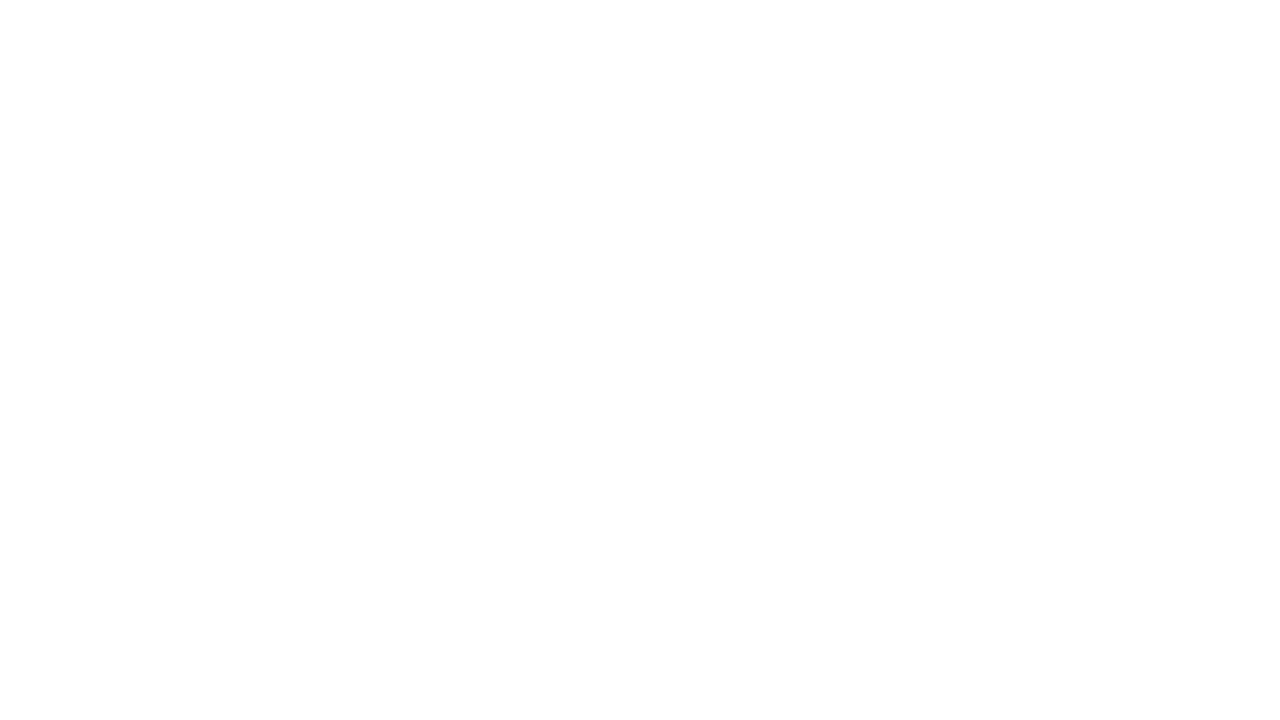

Refreshed the page
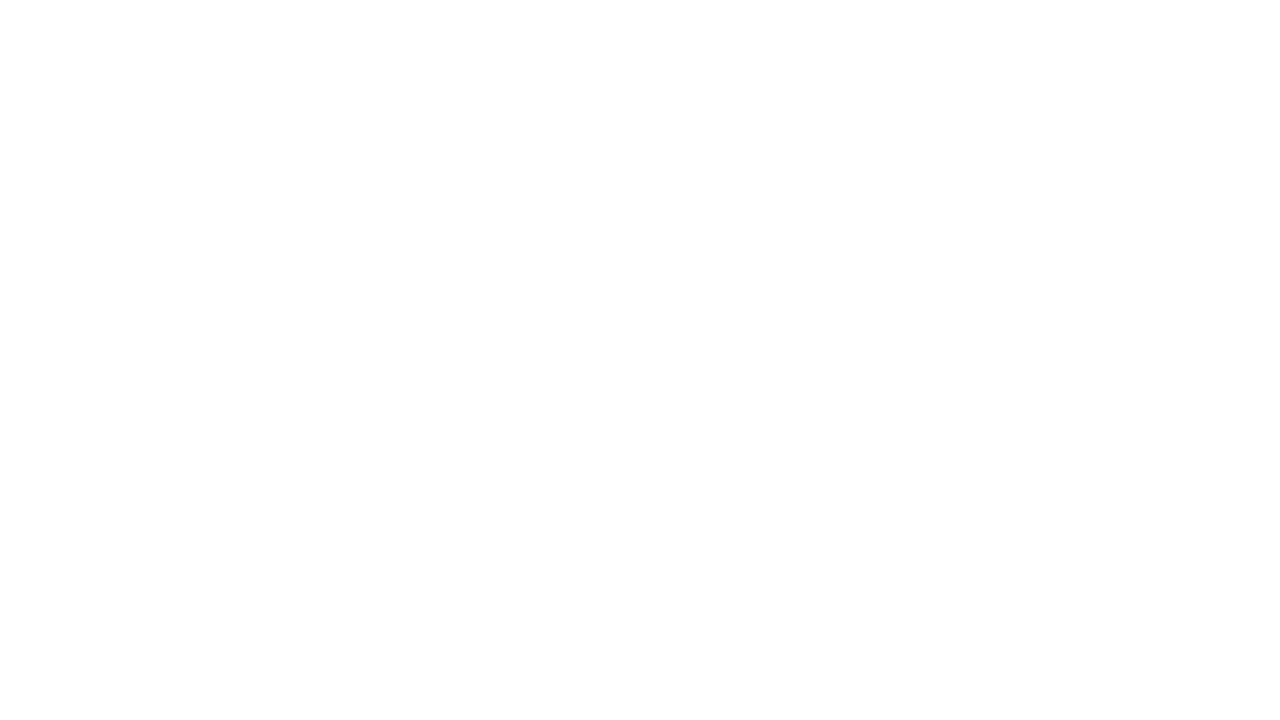

Retrieved page title: ''
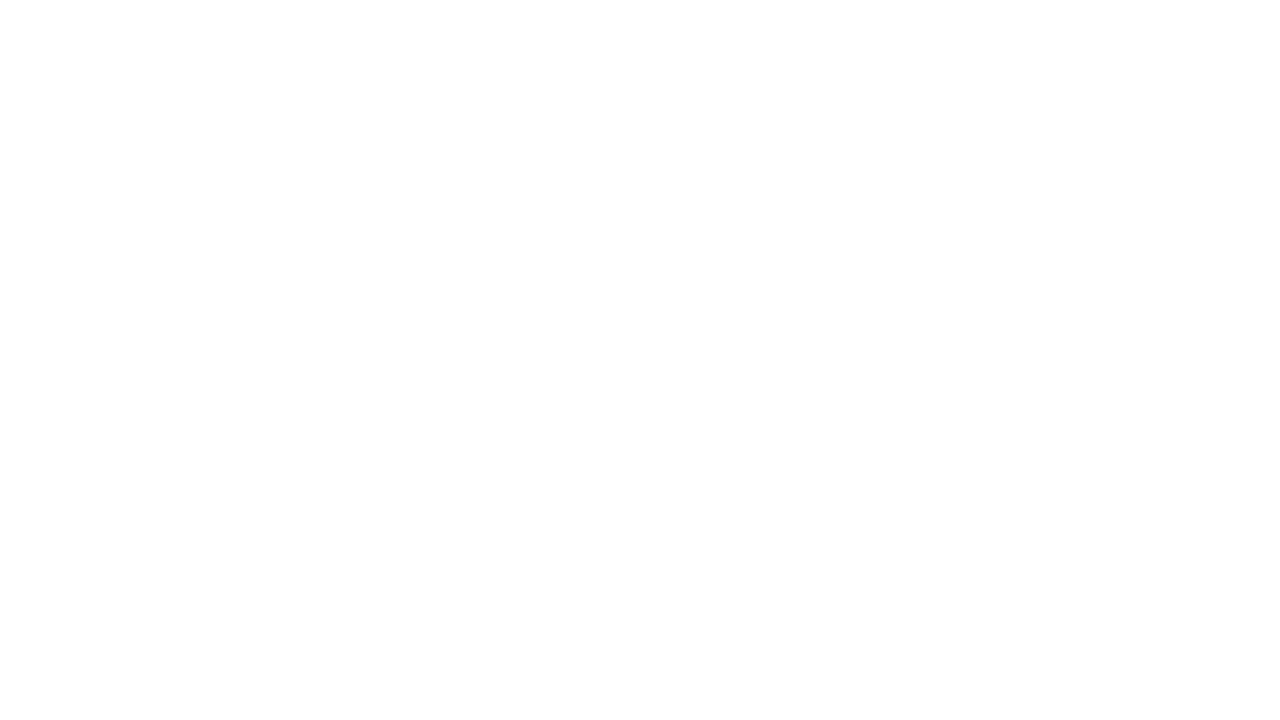

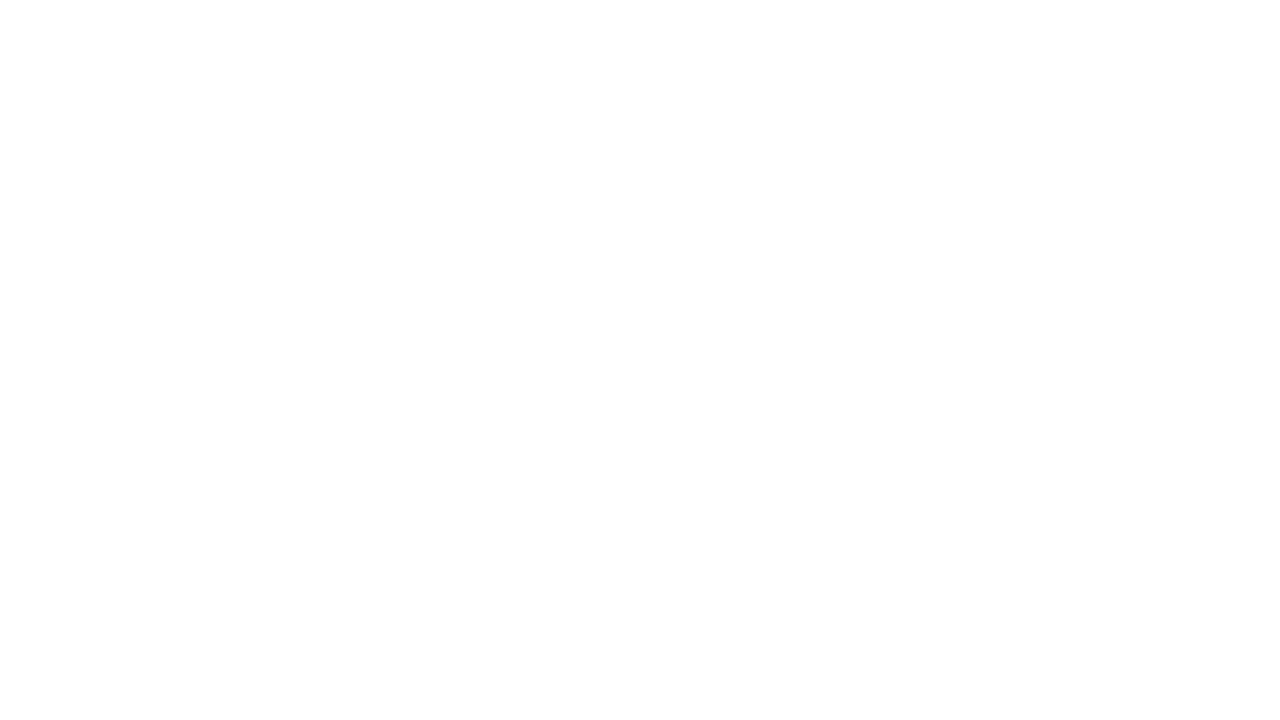